Tests navigation to the A/B Testing page by clicking on the A/B Testing link from the homepage

Starting URL: https://practice.expandtesting.com/

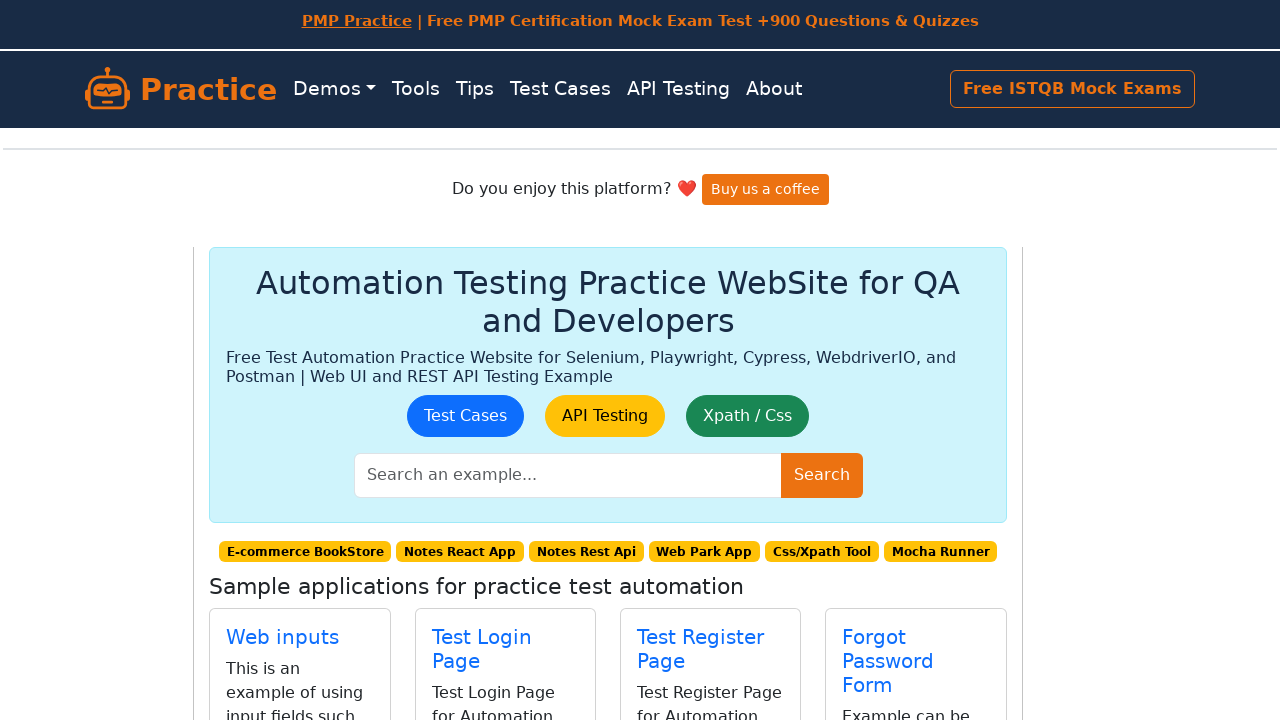

Navigated to practice.expandtesting.com homepage
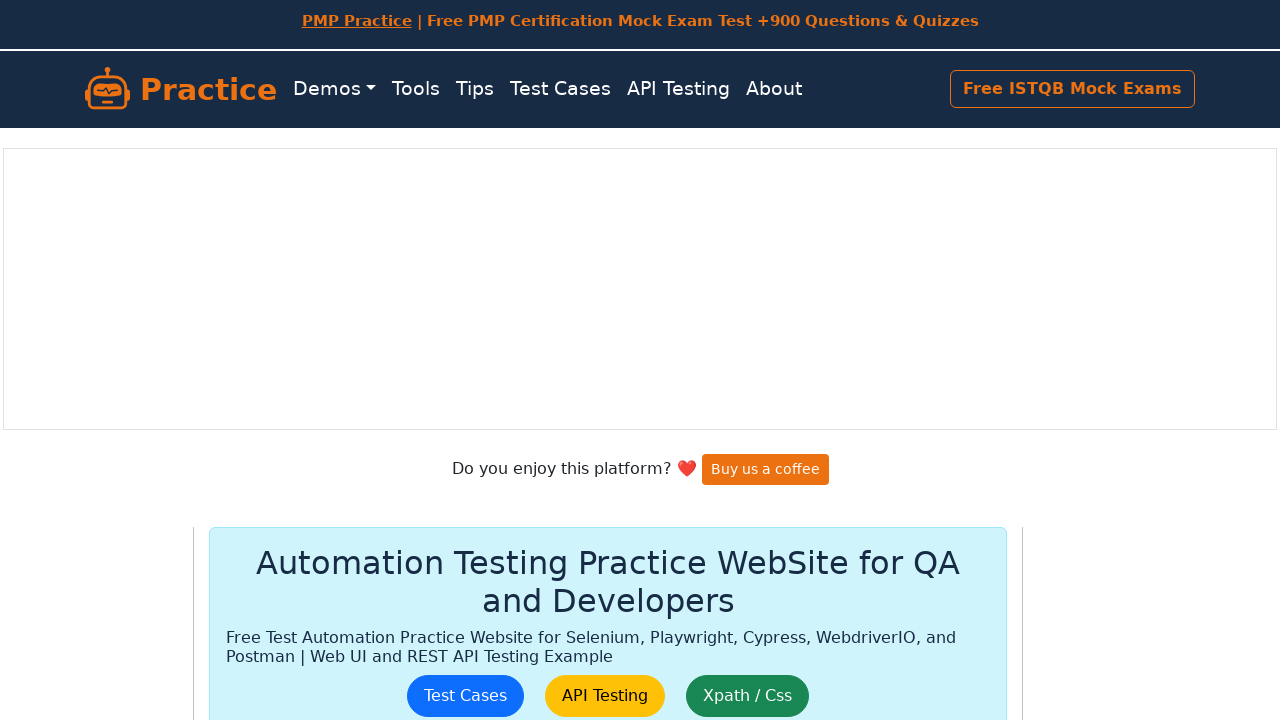

Clicked on A/B Testing link from homepage at (282, 400) on internal:role=link[name="A/B Testing"s]
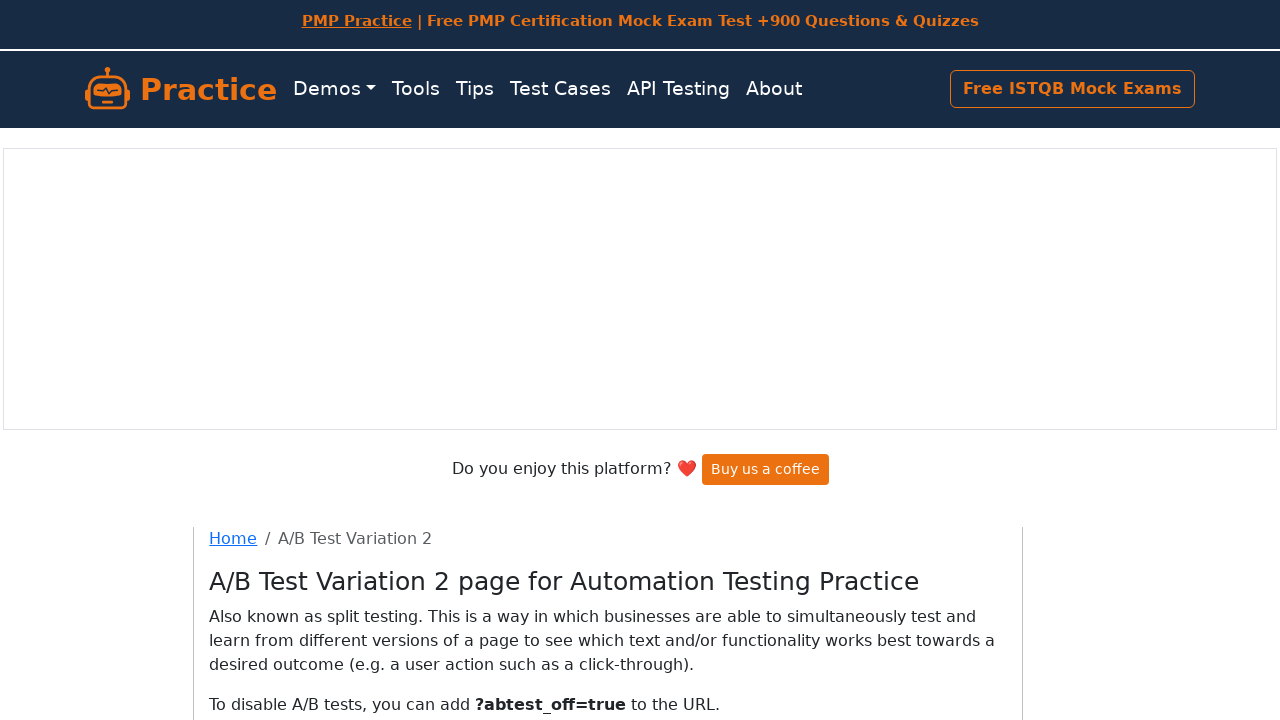

A/B Testing page loaded successfully
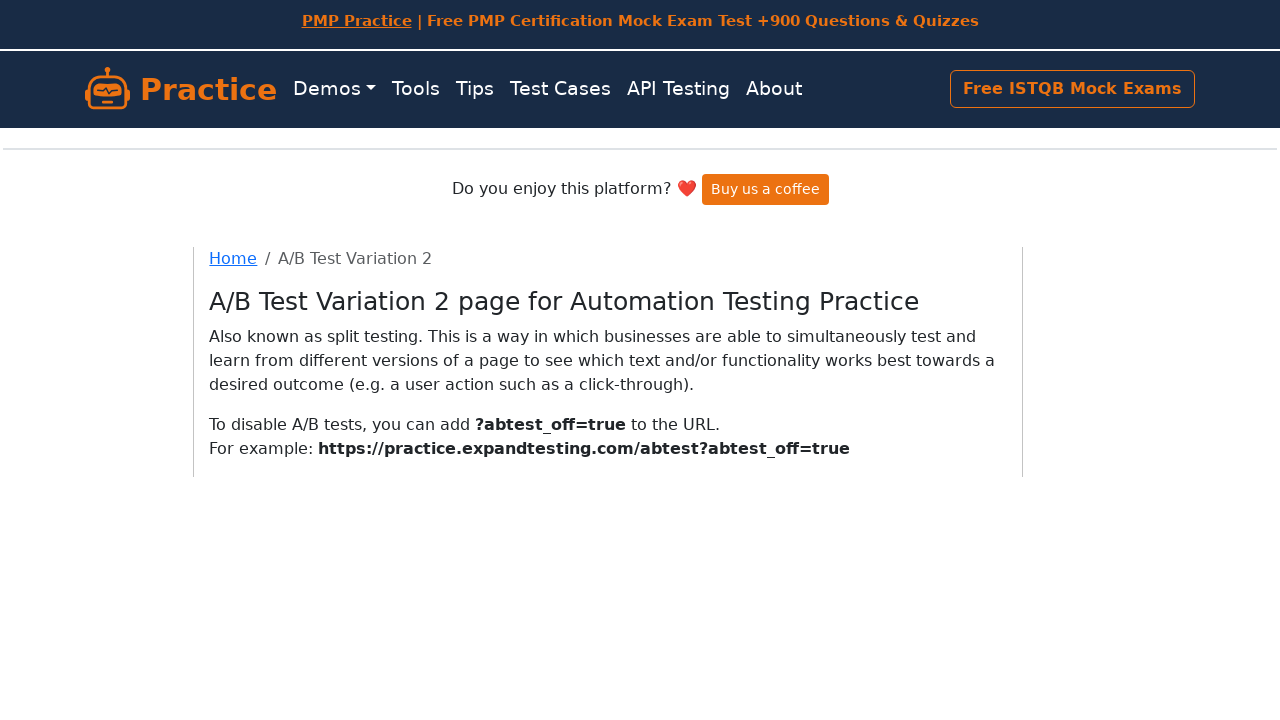

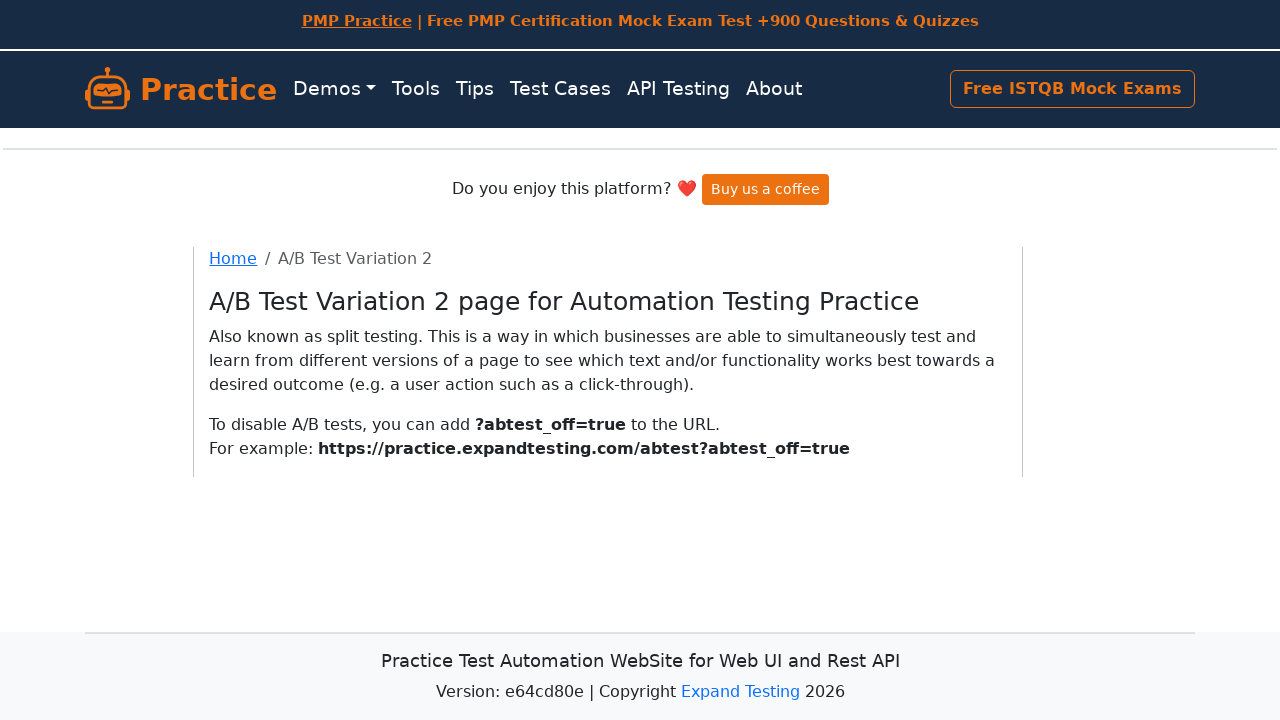